Visual test of homepage at mobile viewport (375x667), waiting for hero content to load

Starting URL: https://rwa2.netlify.app/

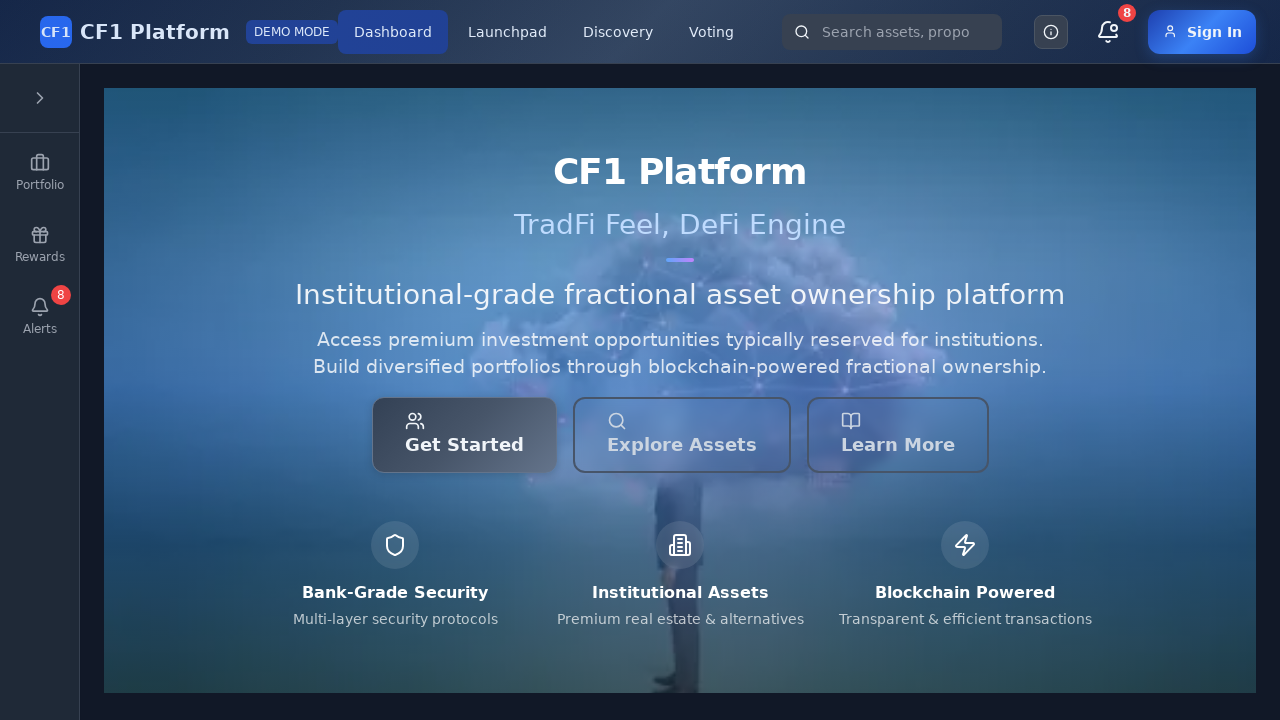

Set mobile viewport to 375x667
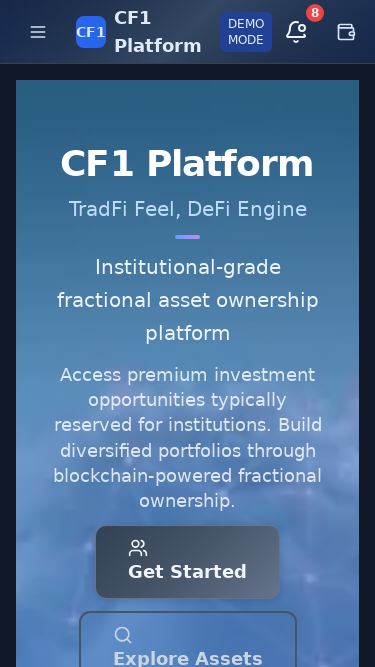

Hero content loaded on mobile homepage
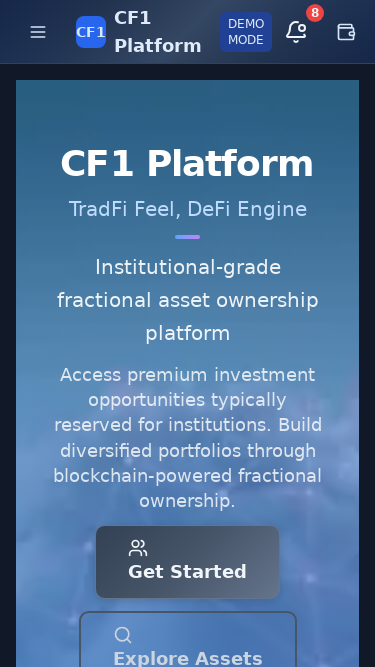

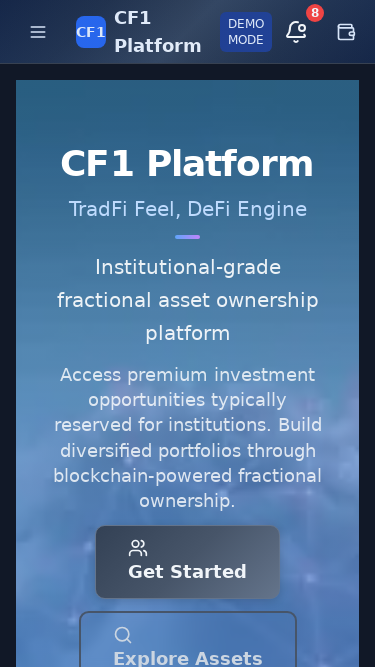